Tests form filling by clicking a calculated link text, then filling out a form with first name, last name, city, and country fields before submitting

Starting URL: http://suninjuly.github.io/find_link_text

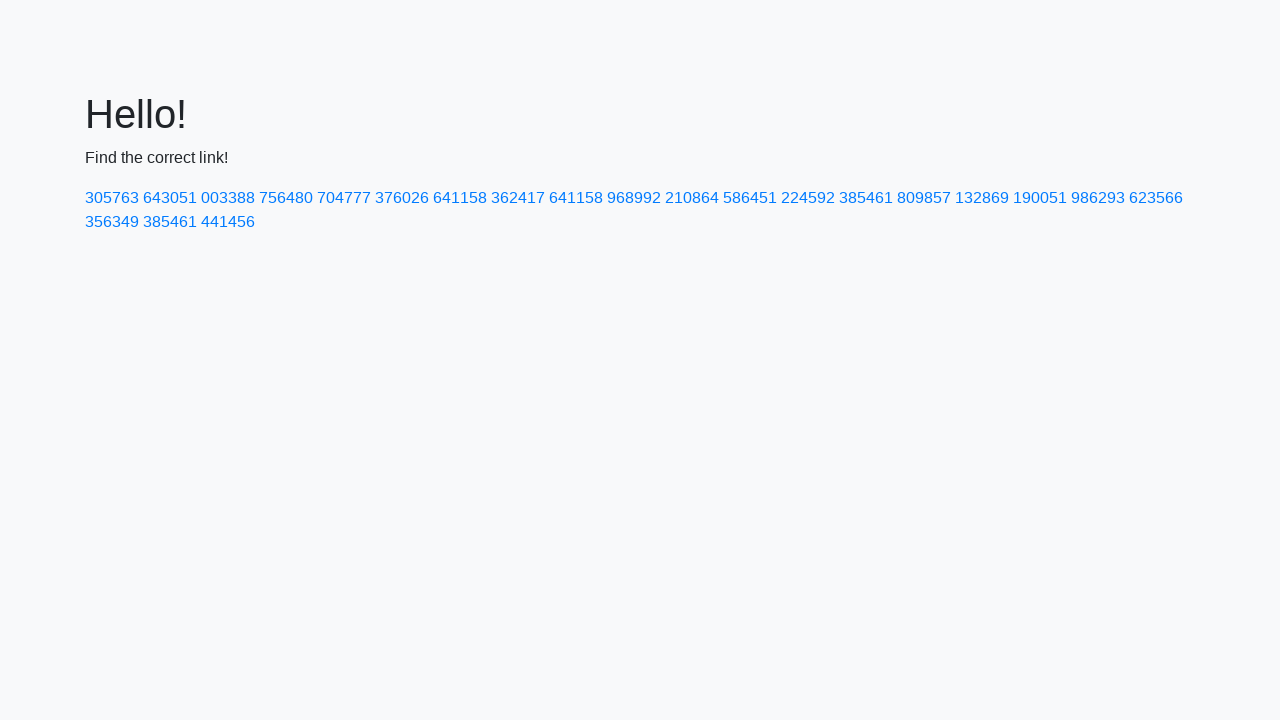

Clicked link with calculated text '224592' at (808, 198) on text=224592
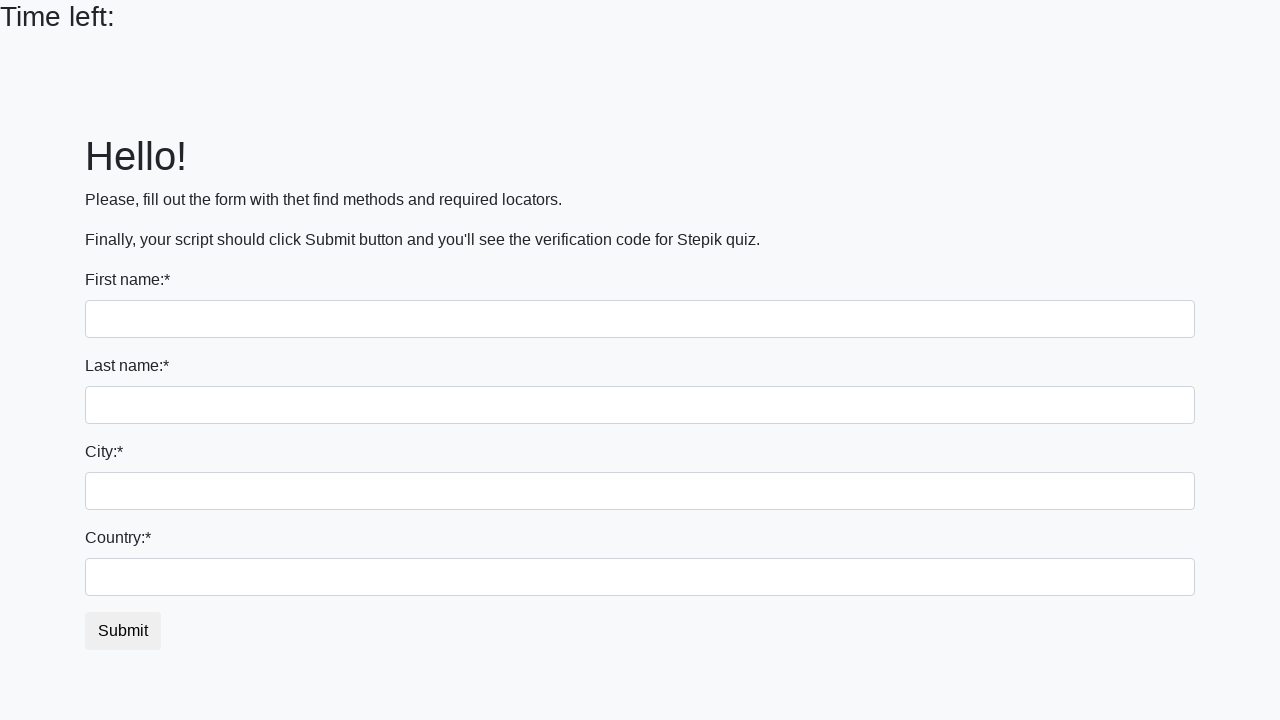

Filled first name field with 'Ivan' on input
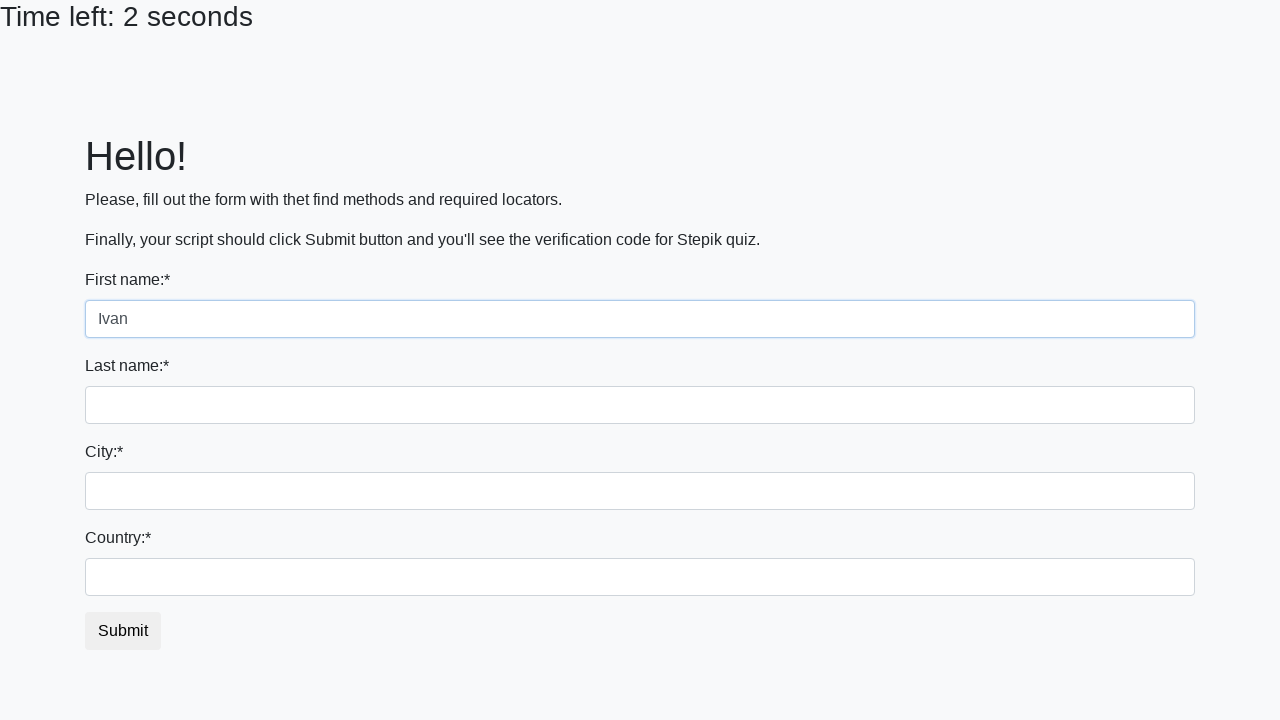

Filled last name field with 'Petrov' on input[name='last_name']
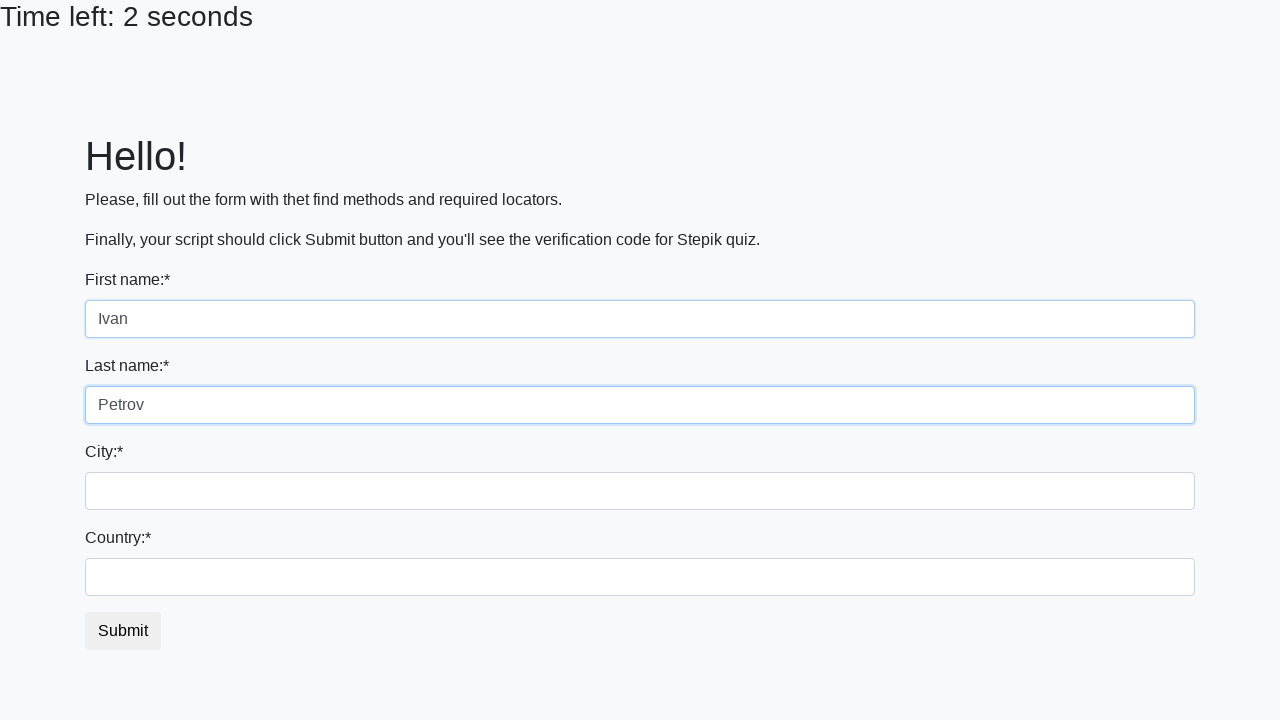

Filled city field with 'Smolensk' on .form-control.city
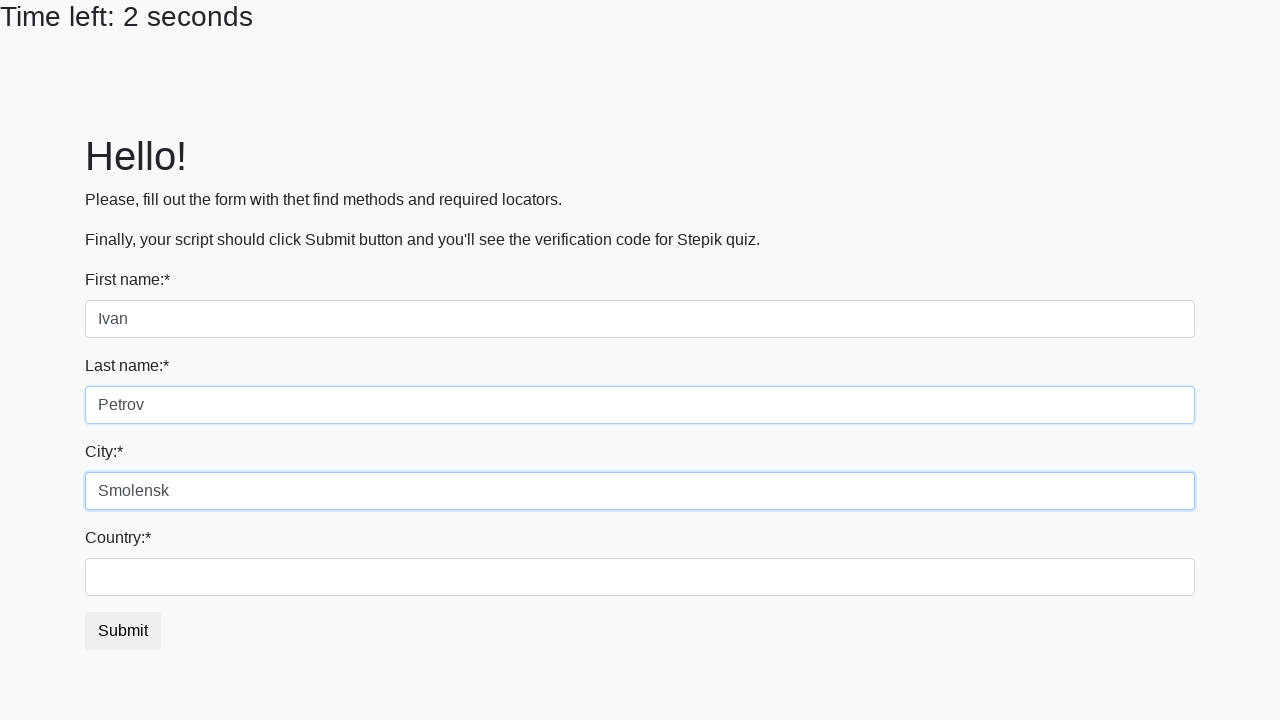

Filled country field with 'Russia' on #country
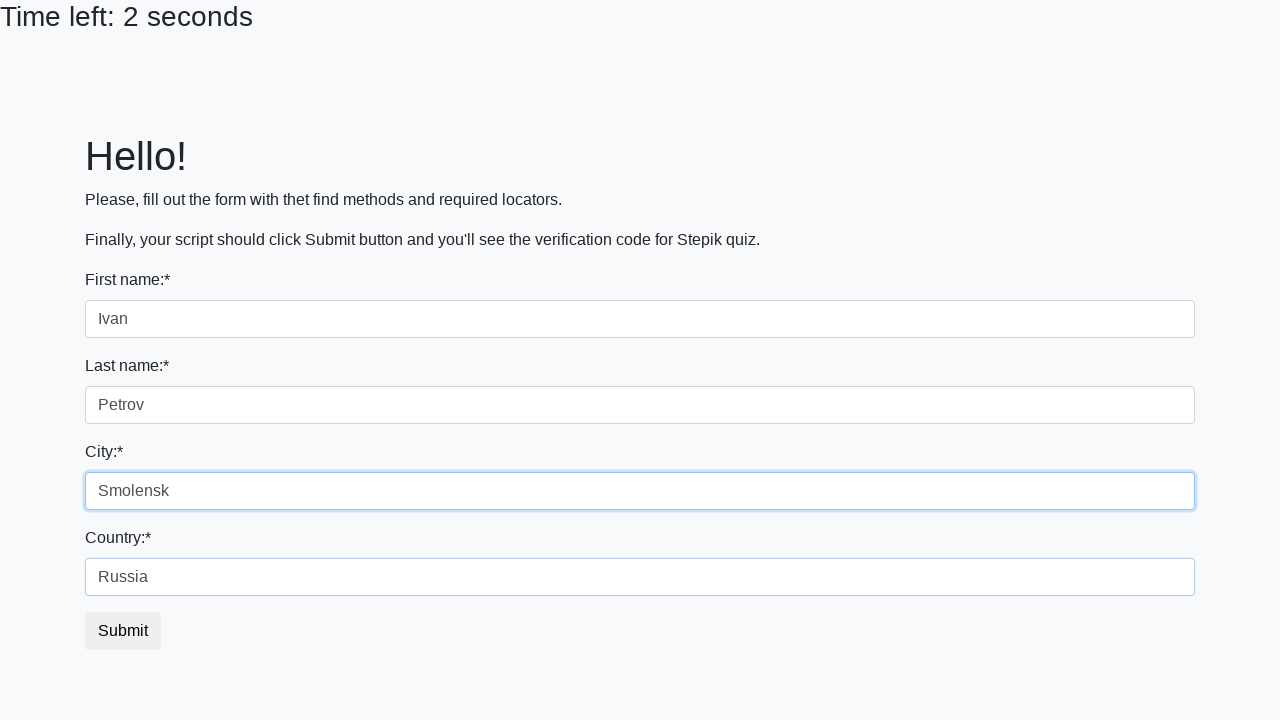

Clicked form submit button at (123, 631) on body > div > form > button
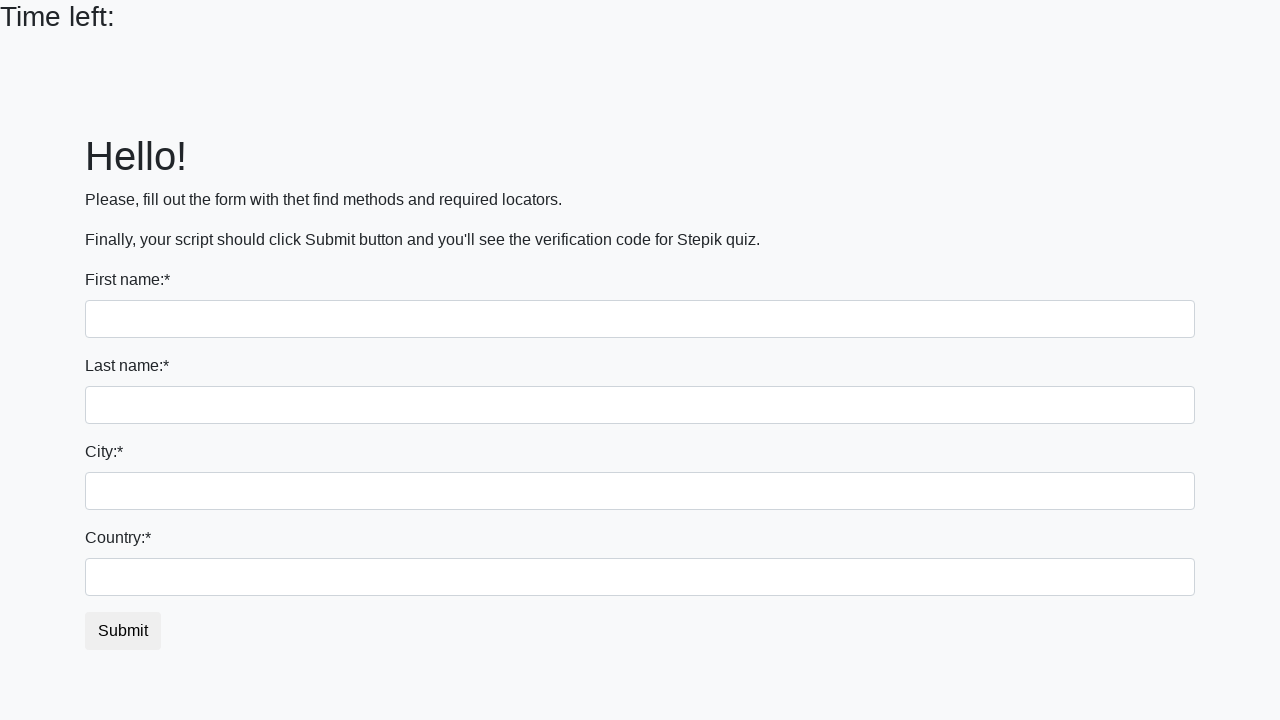

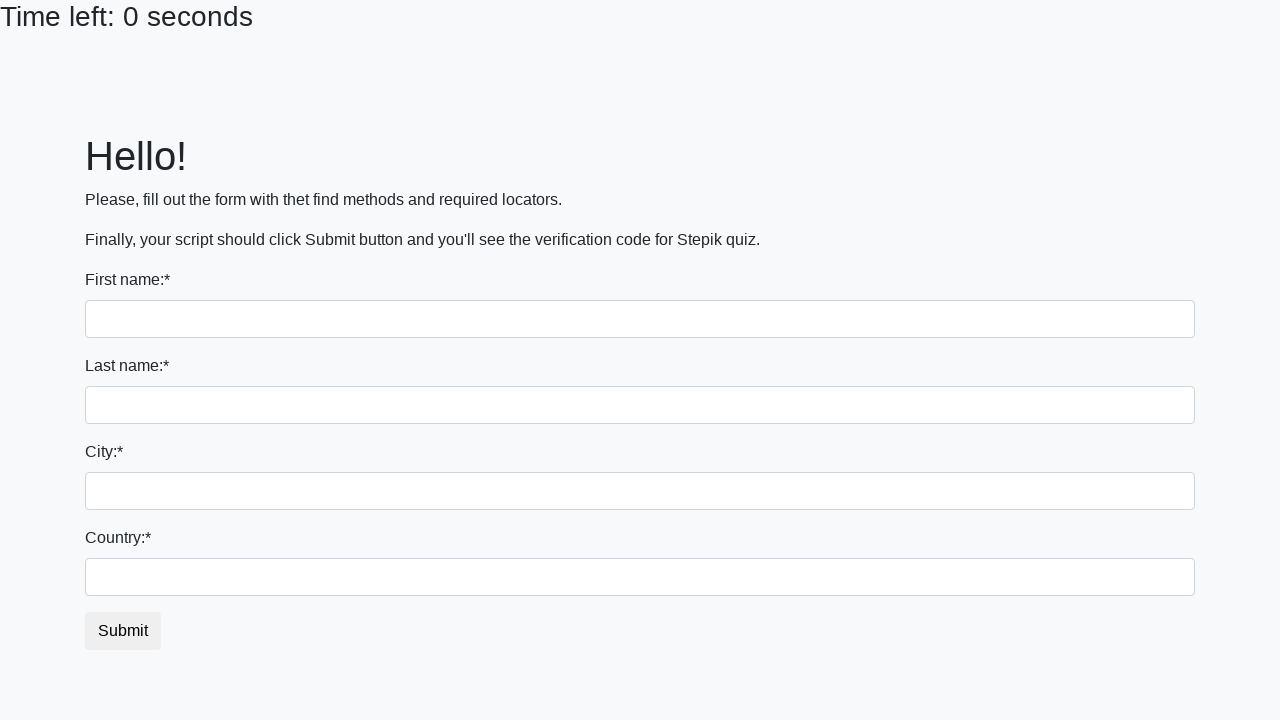